Tests GitHub's advanced search form by filling in search criteria (search term, repository owner, date range, and programming language) and submitting the form to view search results.

Starting URL: https://github.com/search/advanced

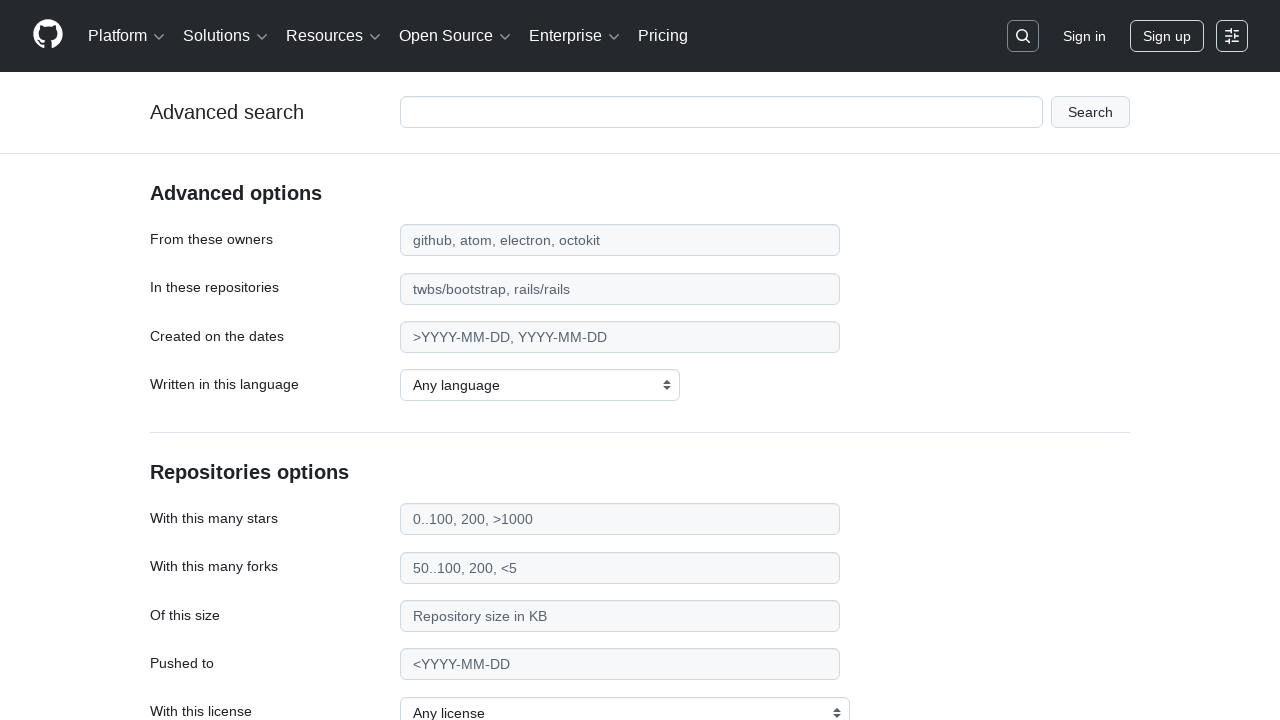

Filled search term field with 'apify-js' on #adv_code_search input.js-advanced-search-input
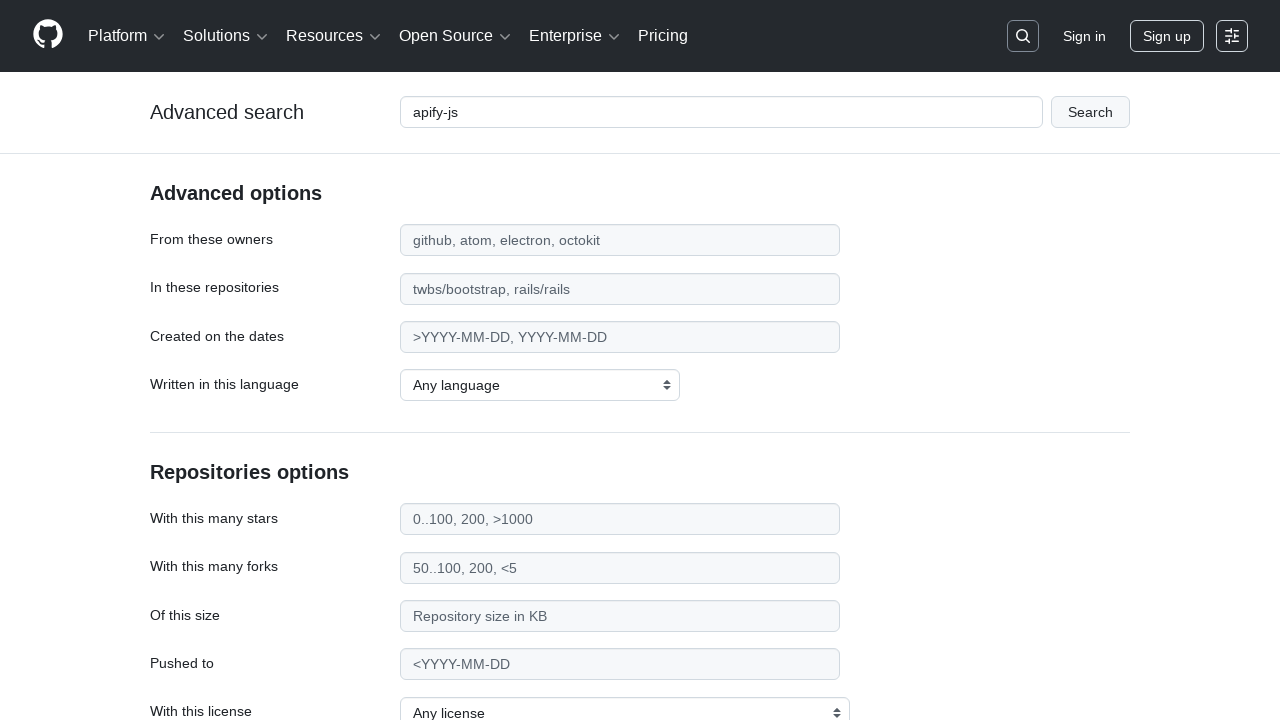

Filled repository owner field with 'apify' on #search_from
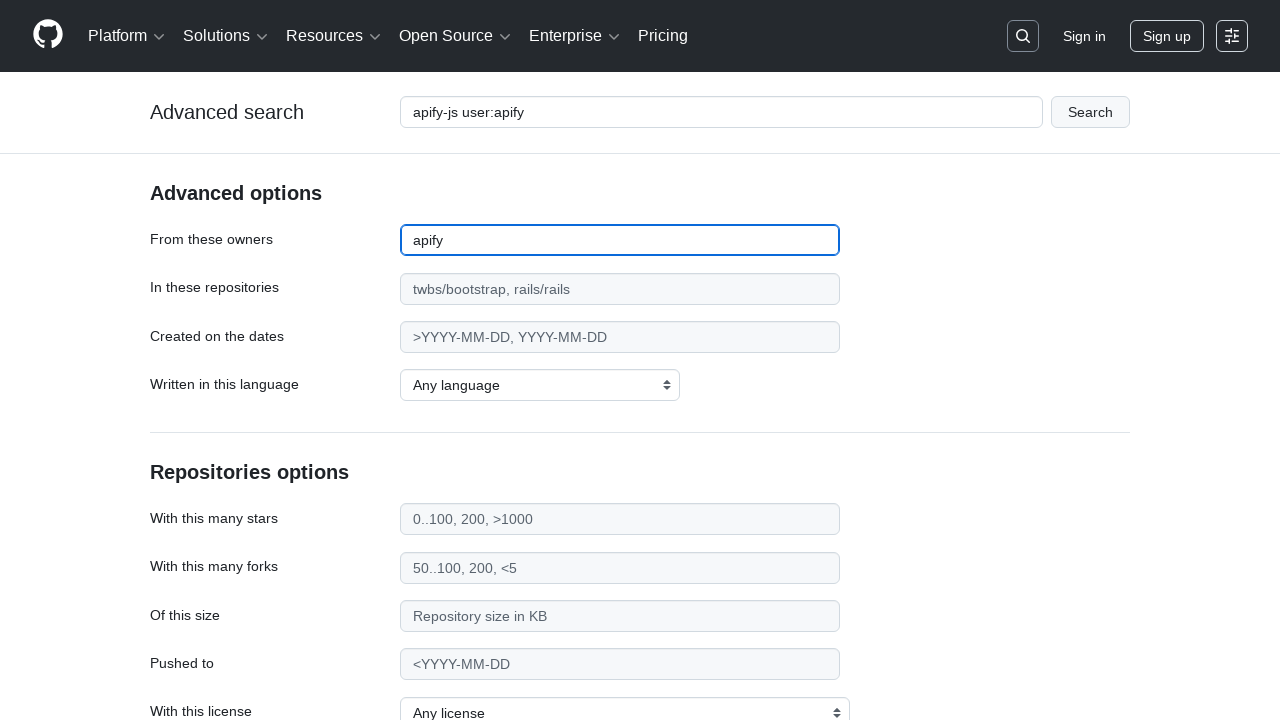

Filled date range field with '>2015' on #search_date
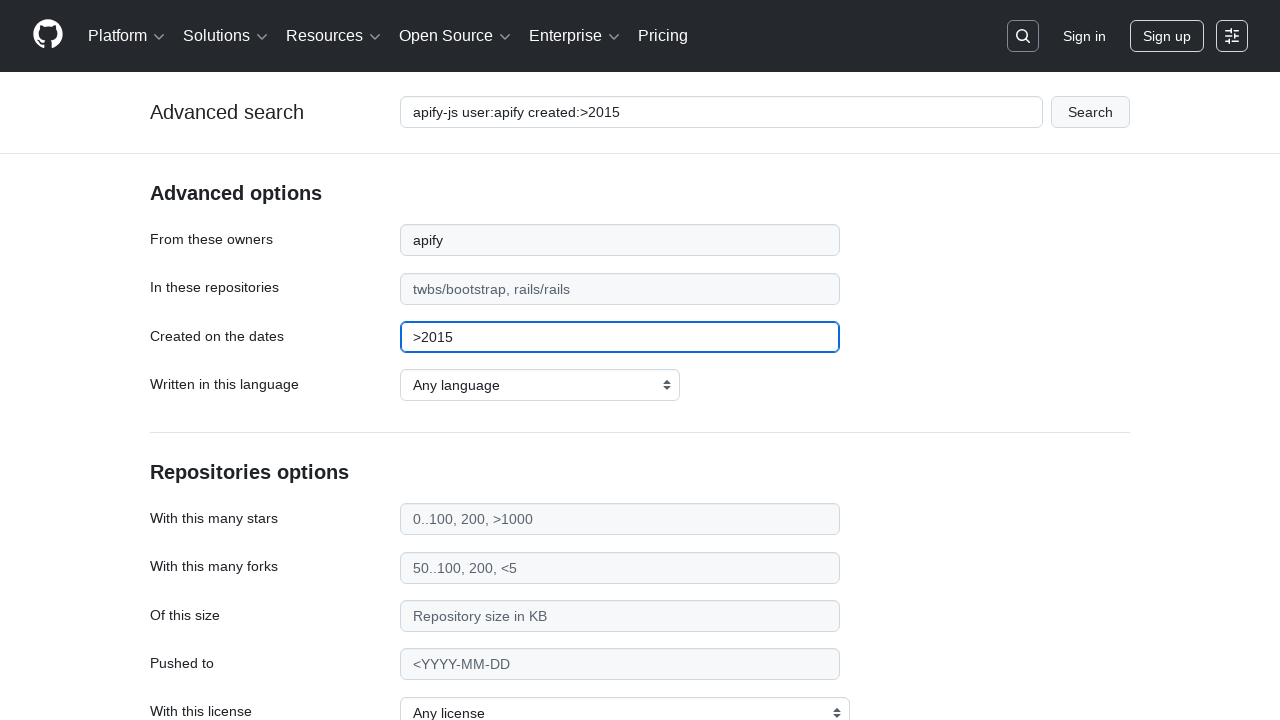

Selected JavaScript as the programming language on select#search_language
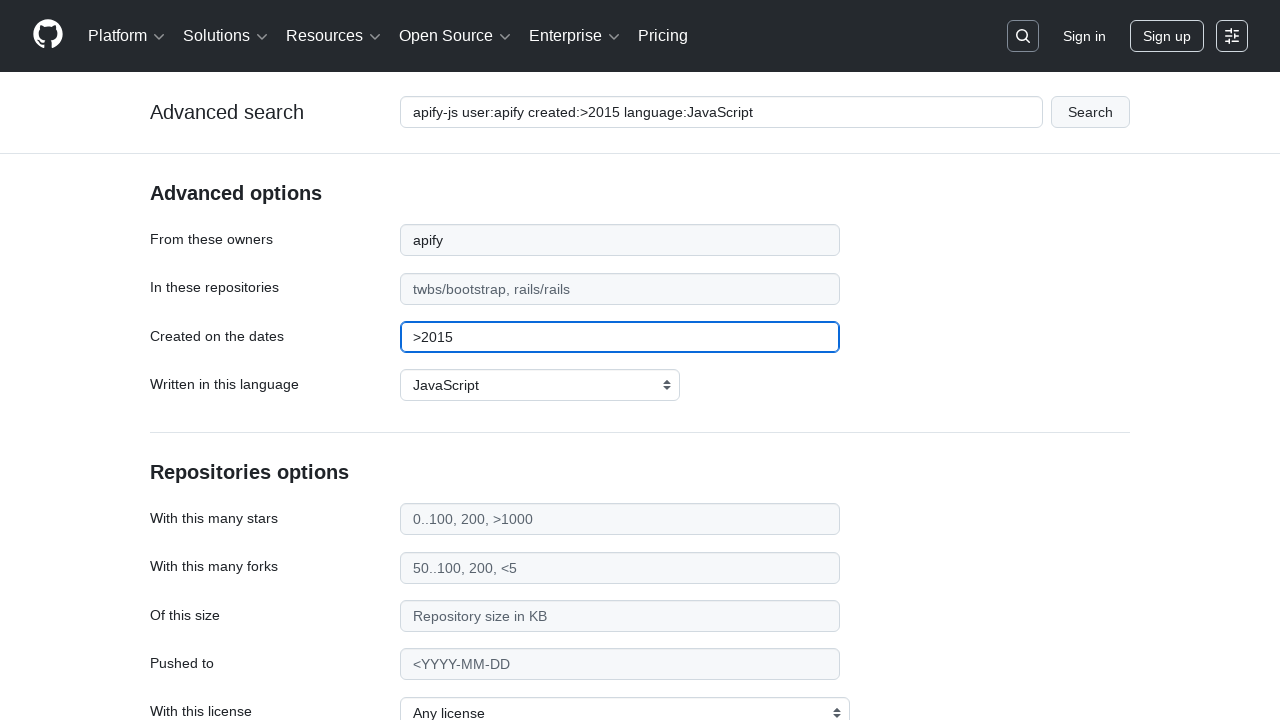

Clicked the submit button to search at (1090, 112) on #adv_code_search button[type="submit"]
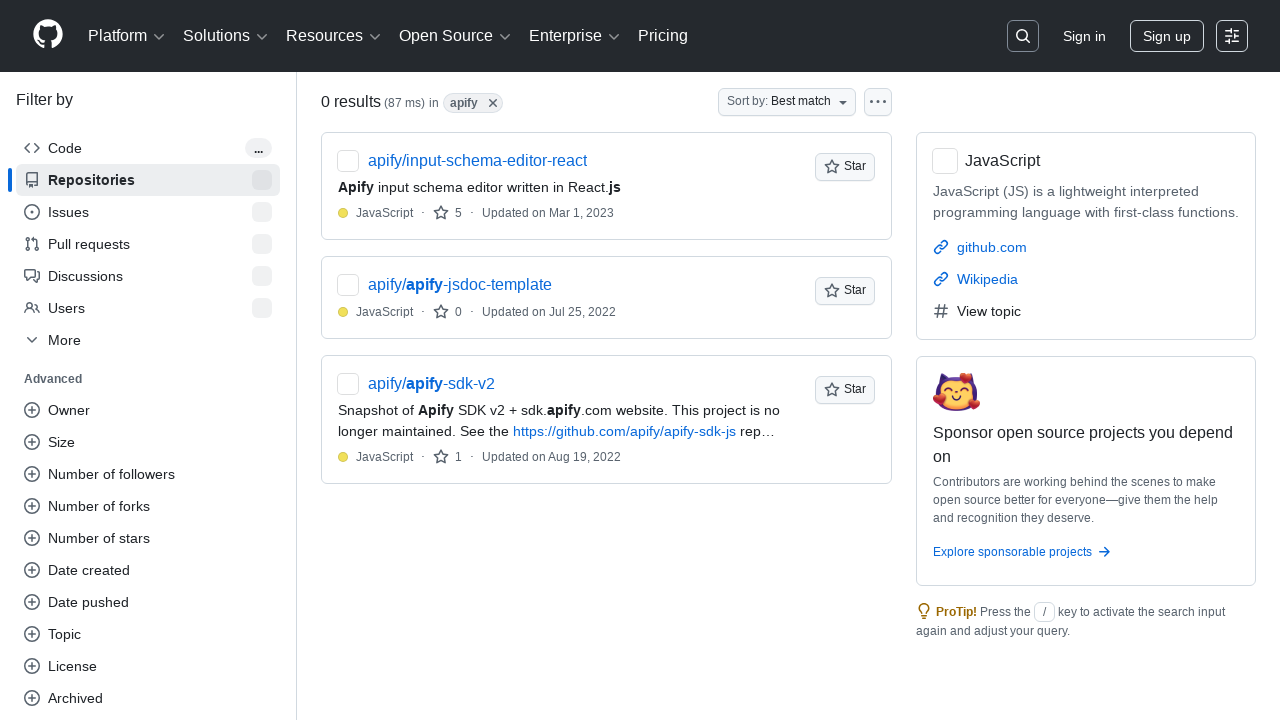

Search results page loaded successfully
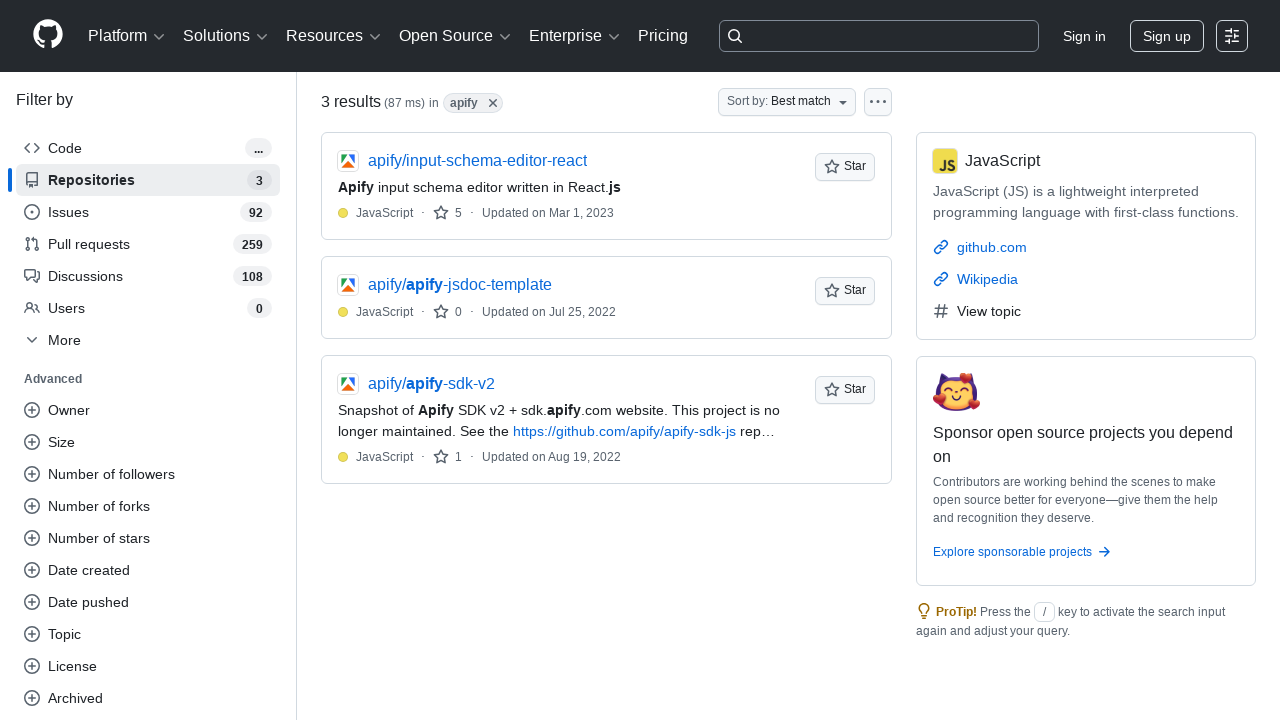

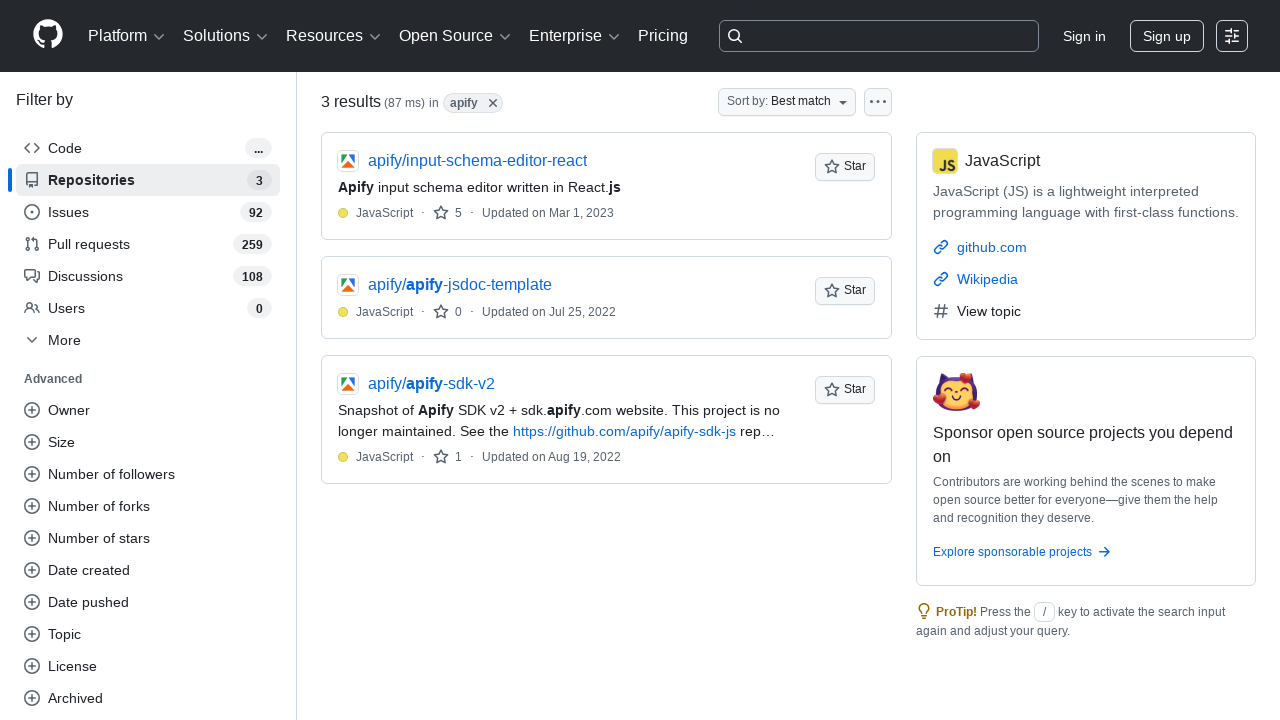